Navigates to the Demo Tables section and verifies that the Employee Basic Information table is loaded and contains data rows

Starting URL: http://automationbykrishna.com

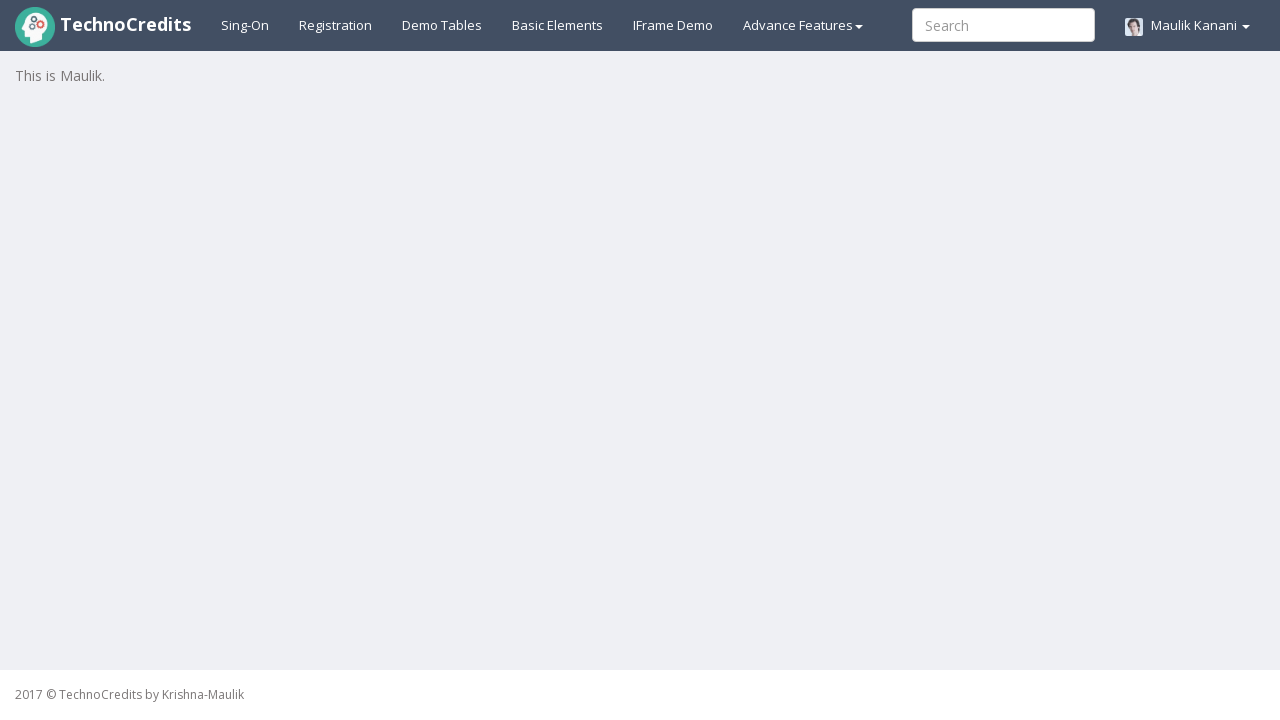

Clicked on Demo Tables navigation link at (442, 25) on a#demotable
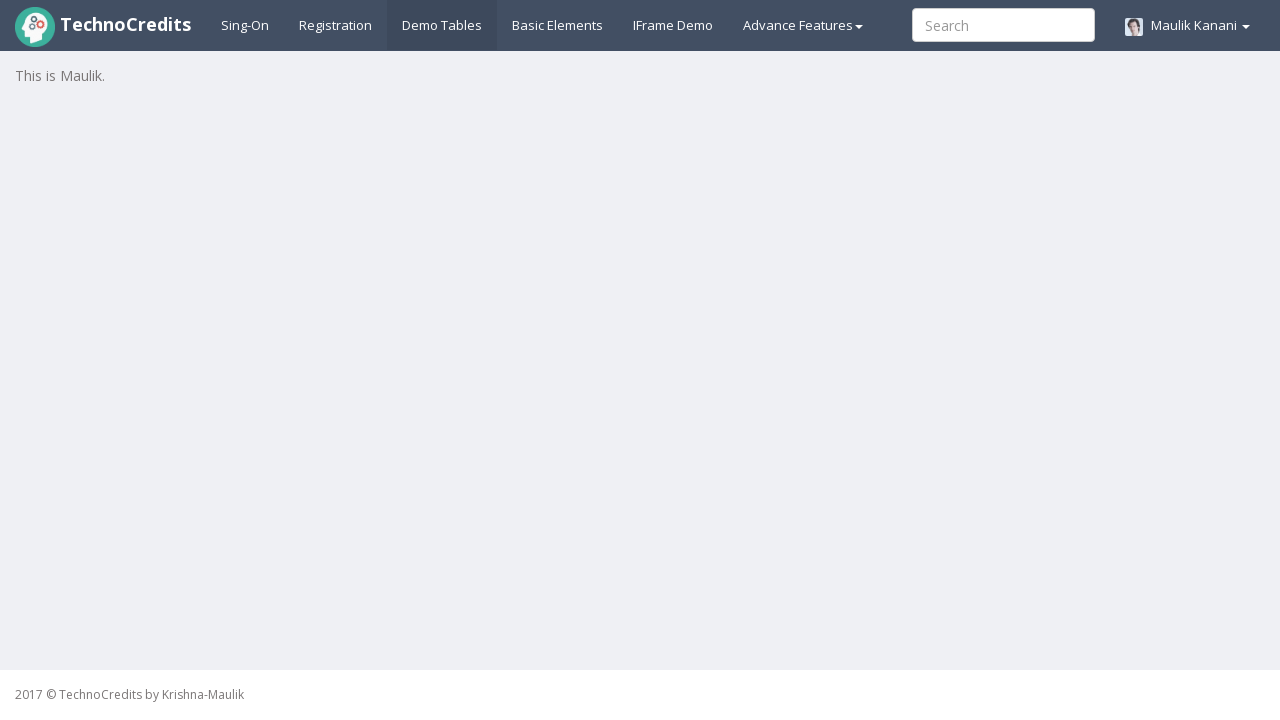

Employee Basic Information table loaded
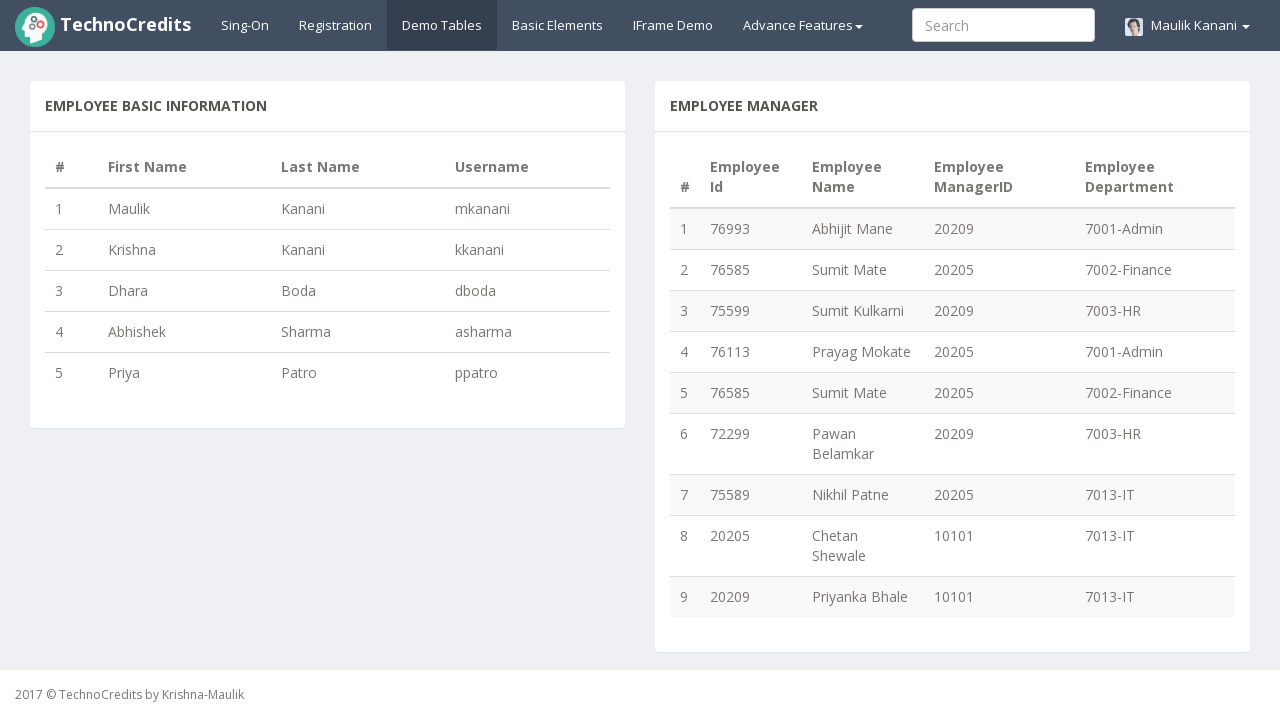

Verified table contains data rows
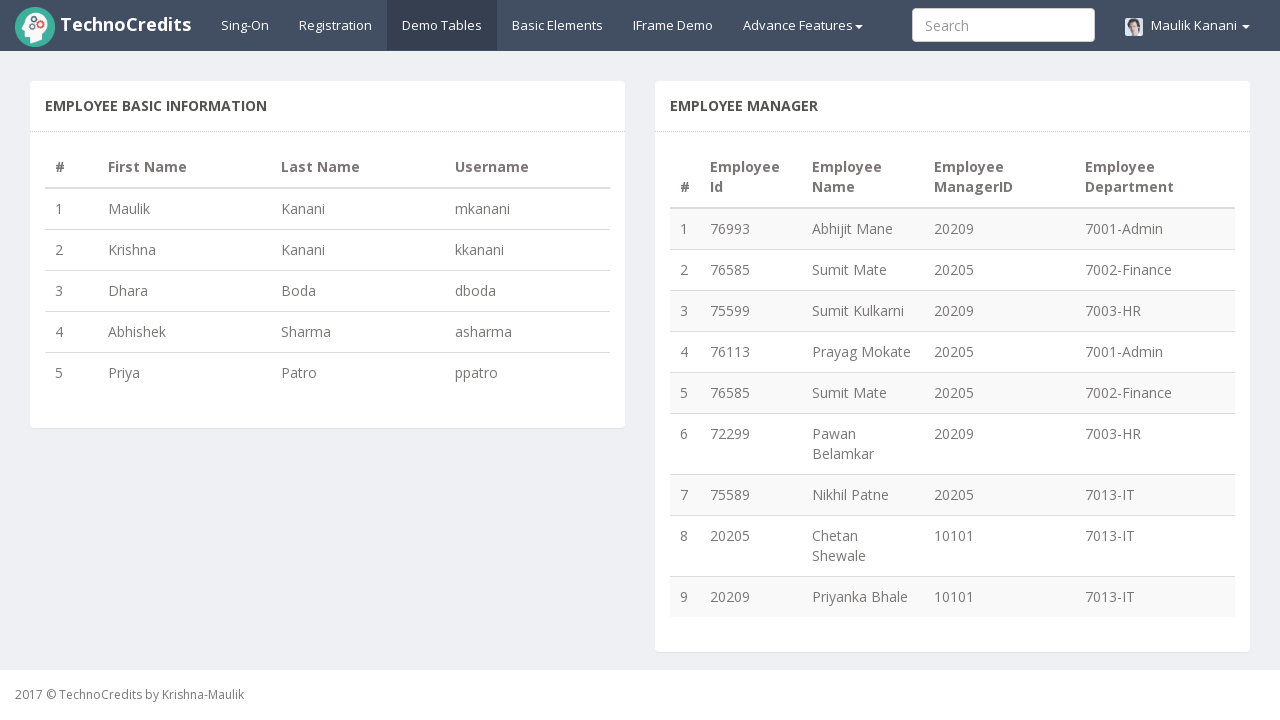

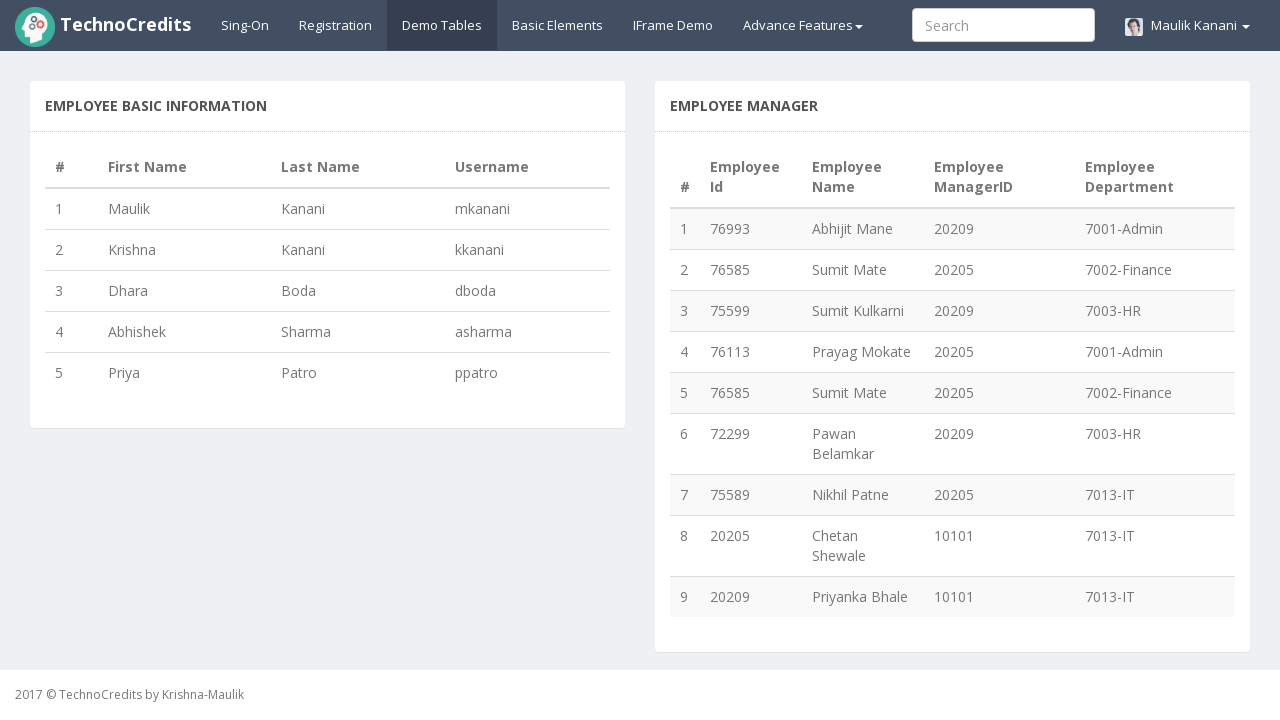